Tests dropdown selection using different strategies: value, index, and label.

Starting URL: https://zimaev.github.io/select/

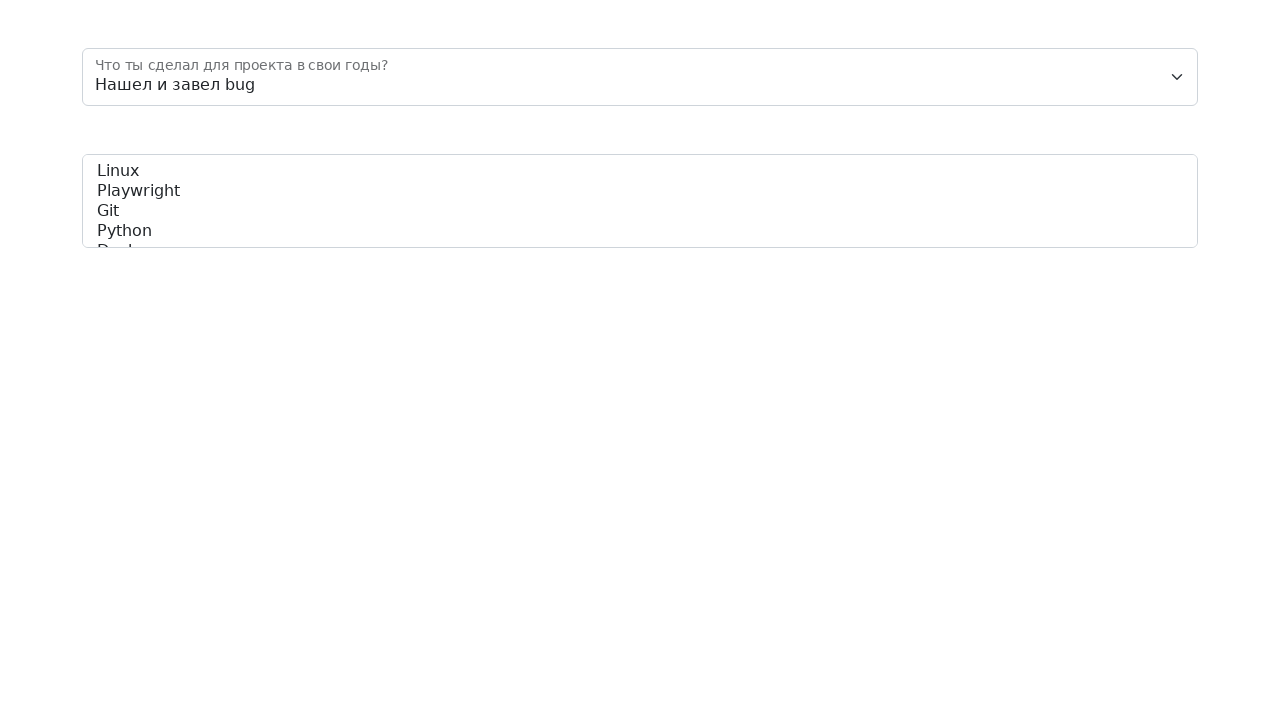

Selected dropdown option by value '3' on #floatingSelect
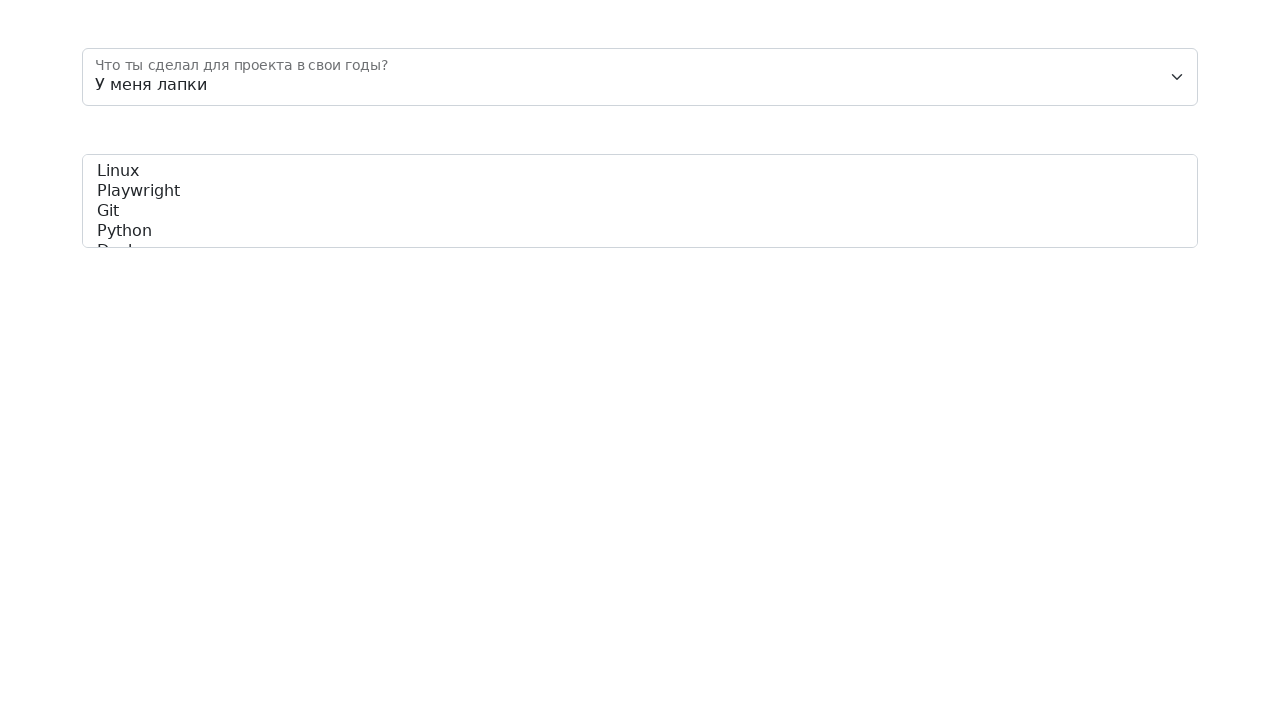

Selected dropdown option by index 1 on #floatingSelect
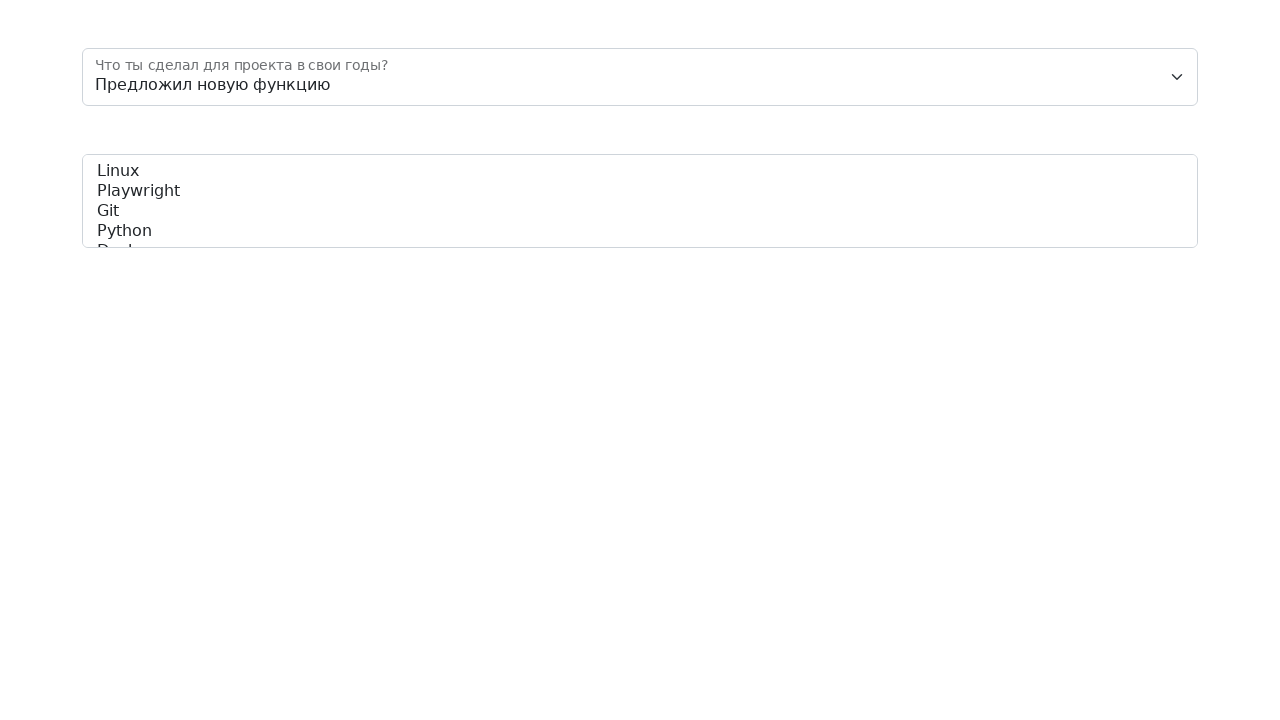

Selected dropdown option by label 'Нашел и завел bug' on #floatingSelect
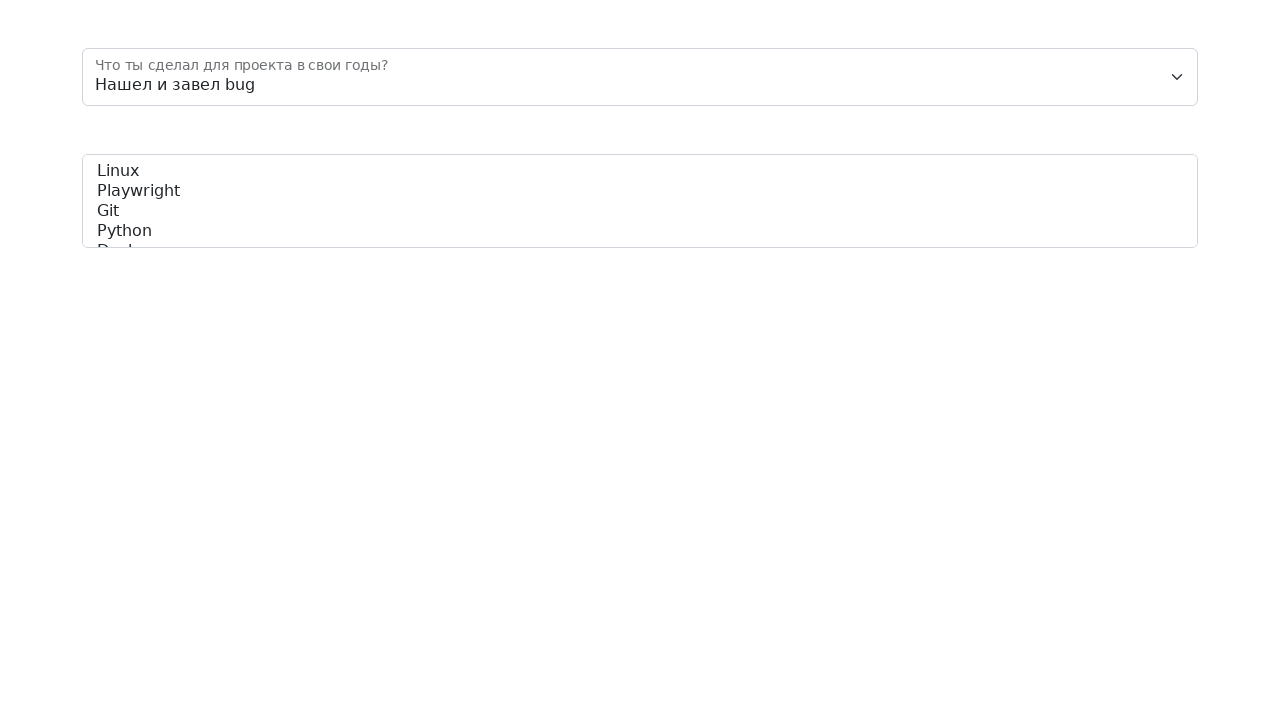

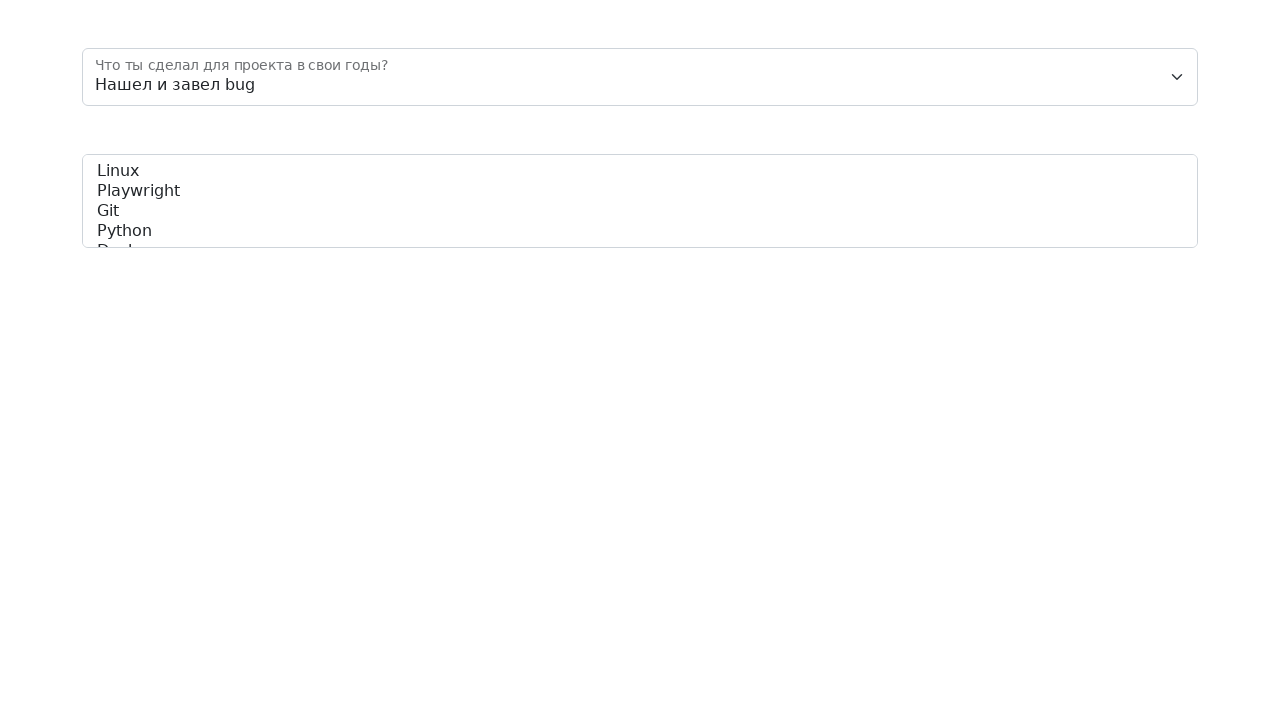